Tests handling of a marketing popup on Tiki website by verifying it displays and then closing it

Starting URL: https://tiki.vn/

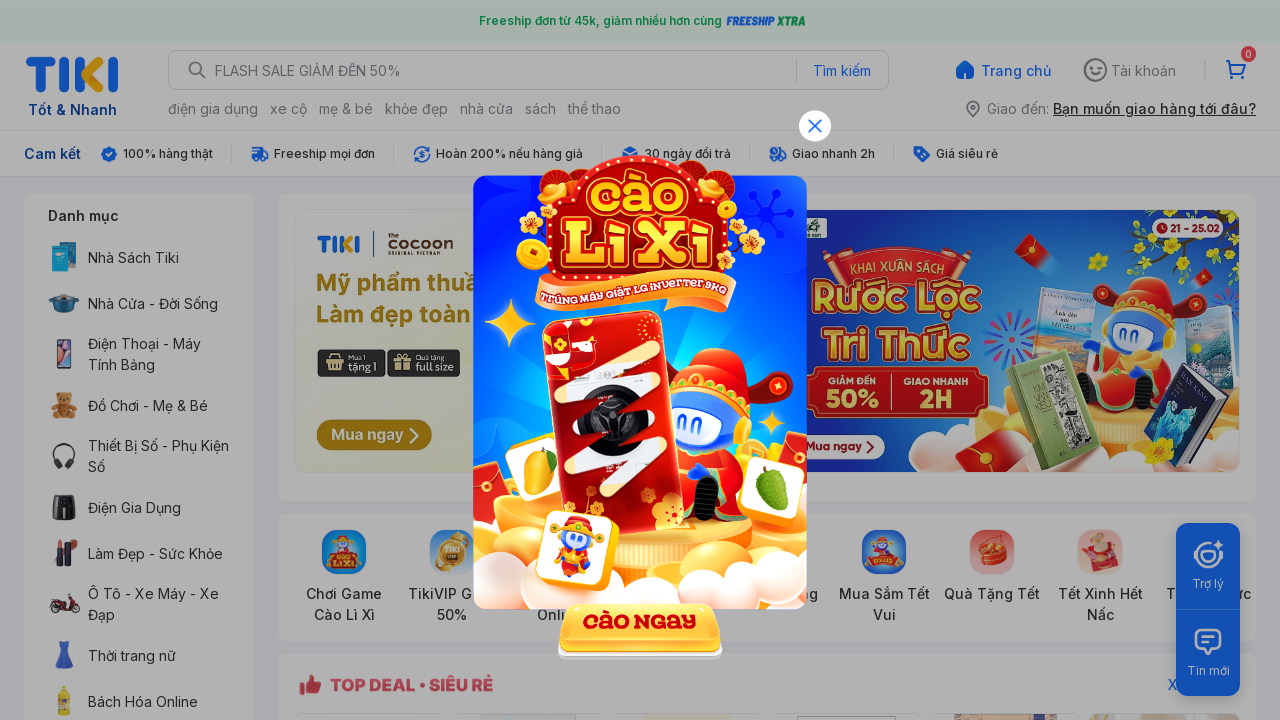

Marketing popup detected on Tiki website
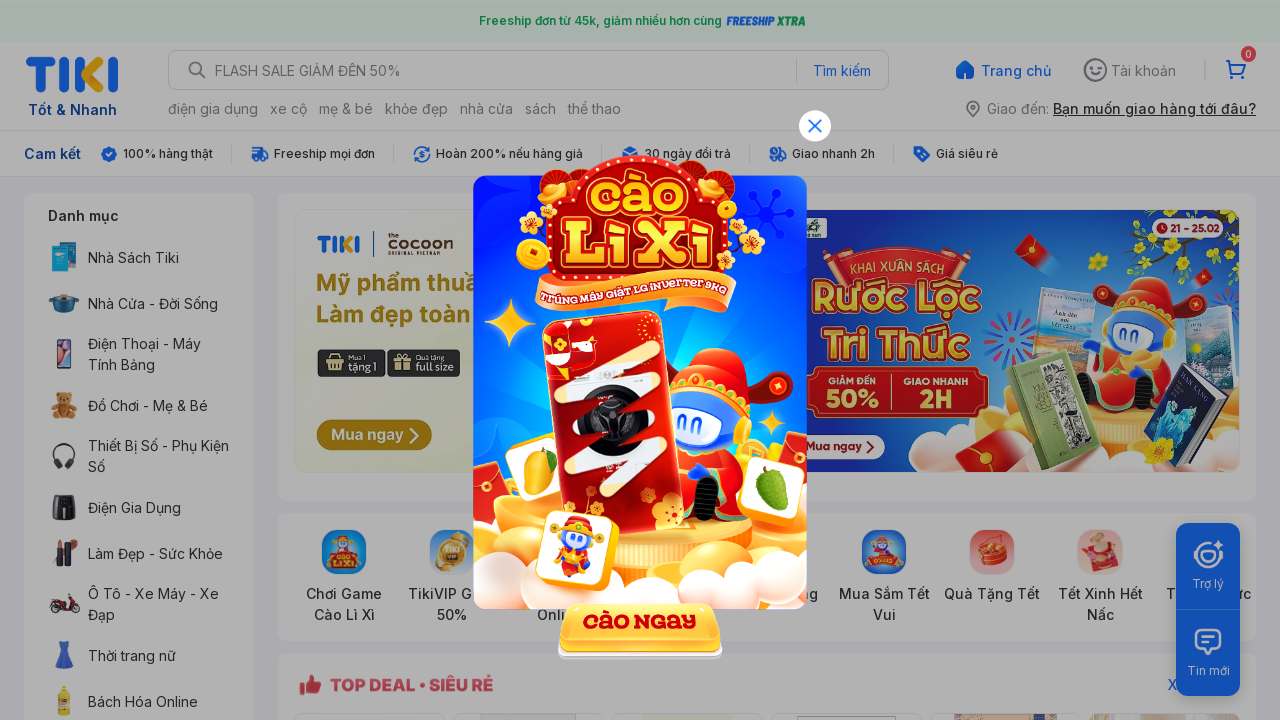

Closed marketing popup by clicking close icon at (815, 126) on div#VIP_BUNDLE img[alt='close-icon']
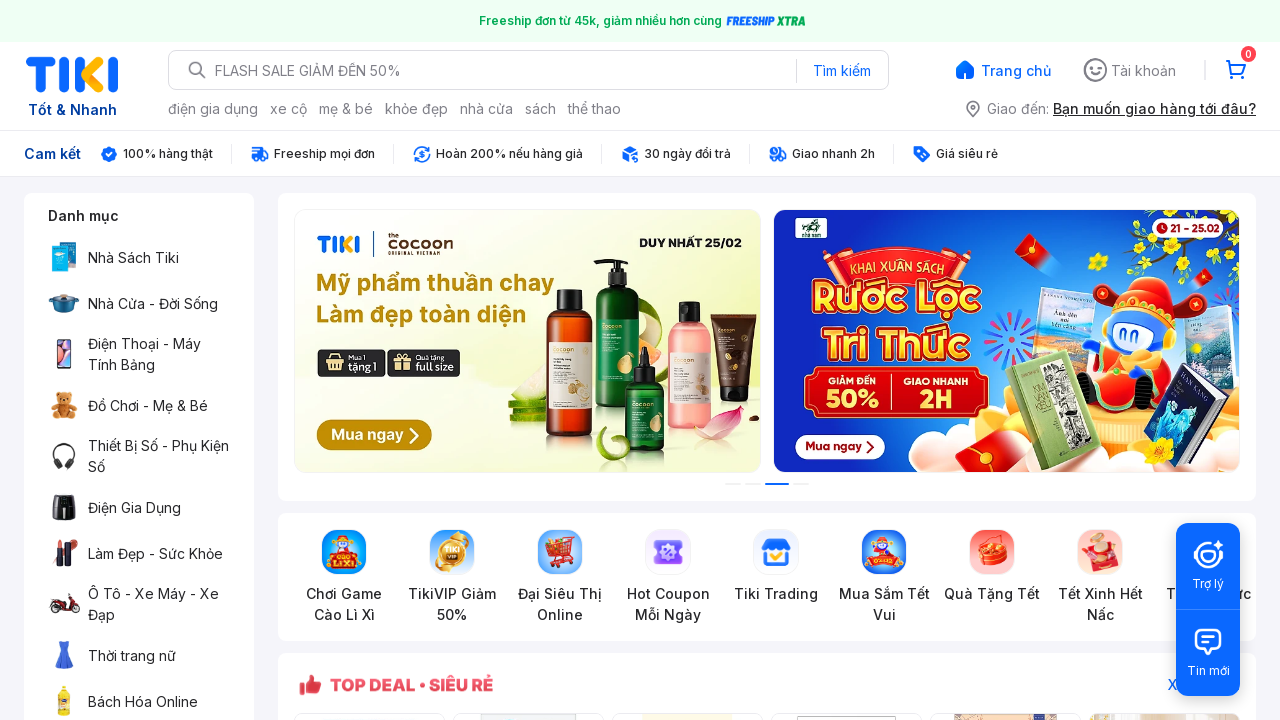

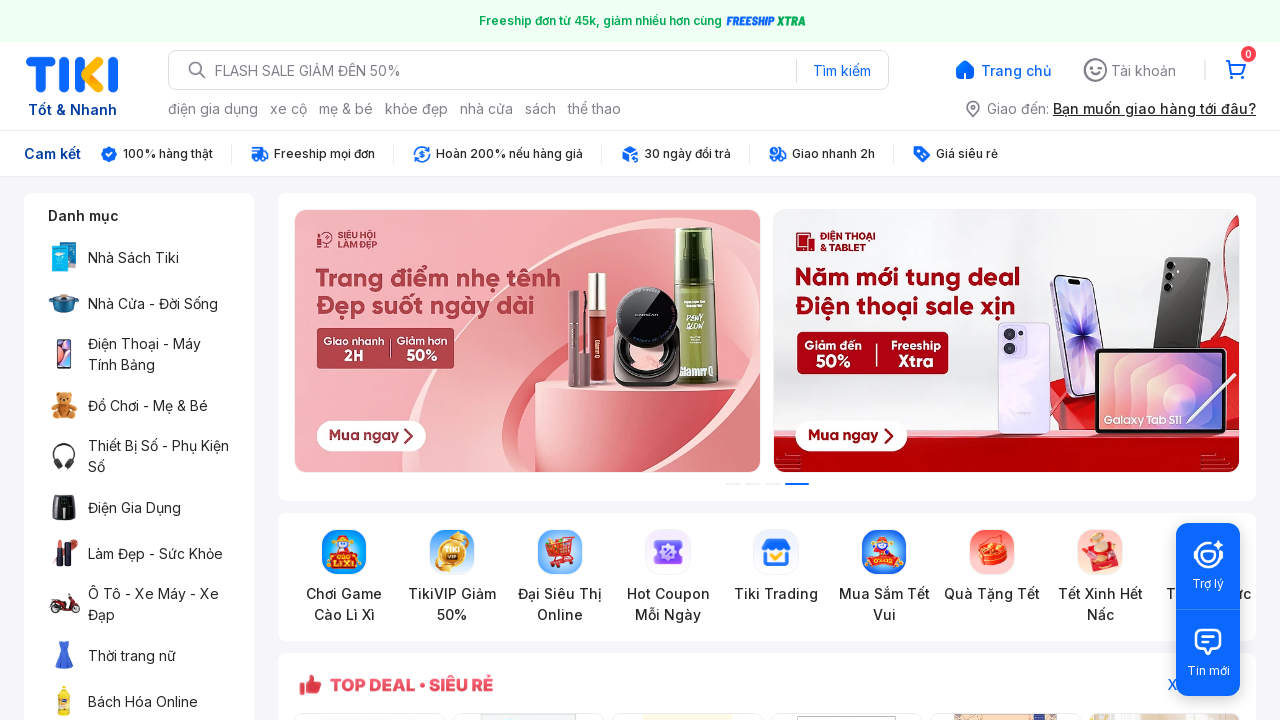